Tests navigation to the sights page by clicking on the sights menu item

Starting URL: http://irkutsk.holme.ru/

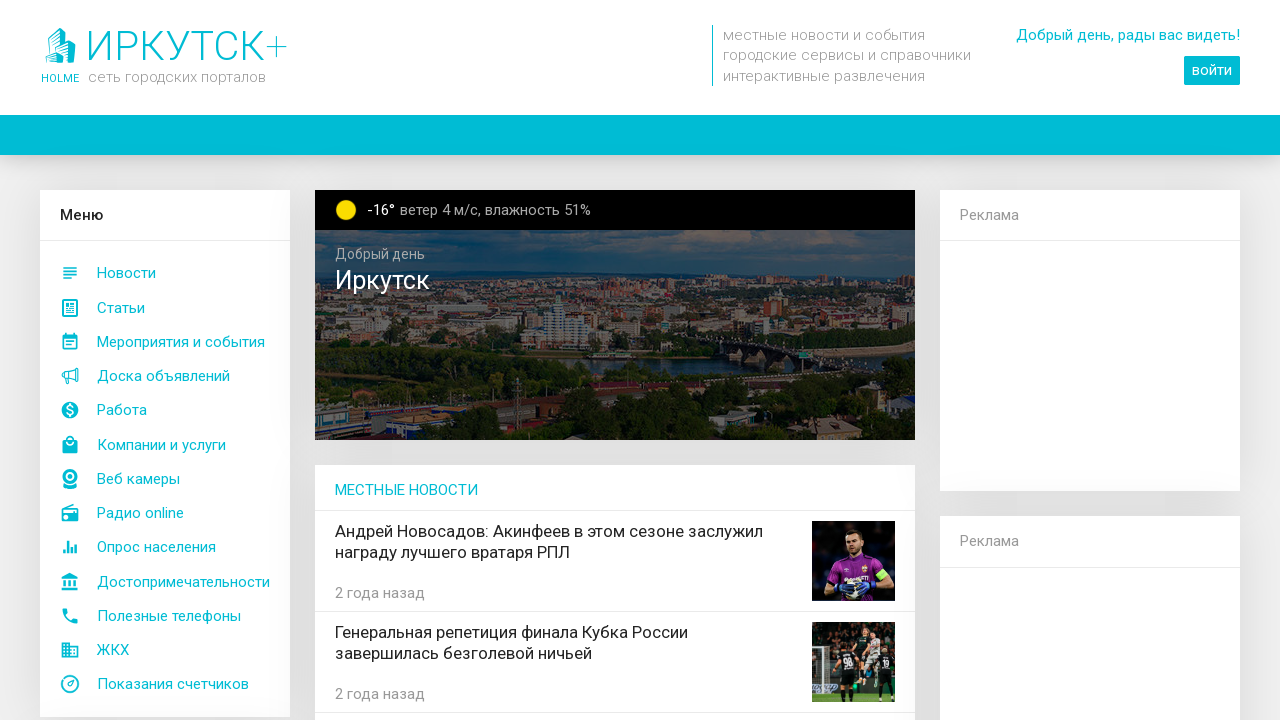

Clicked on sights menu item at (165, 582) on xpath=//a[@id='mainMenuDesktop_sights']
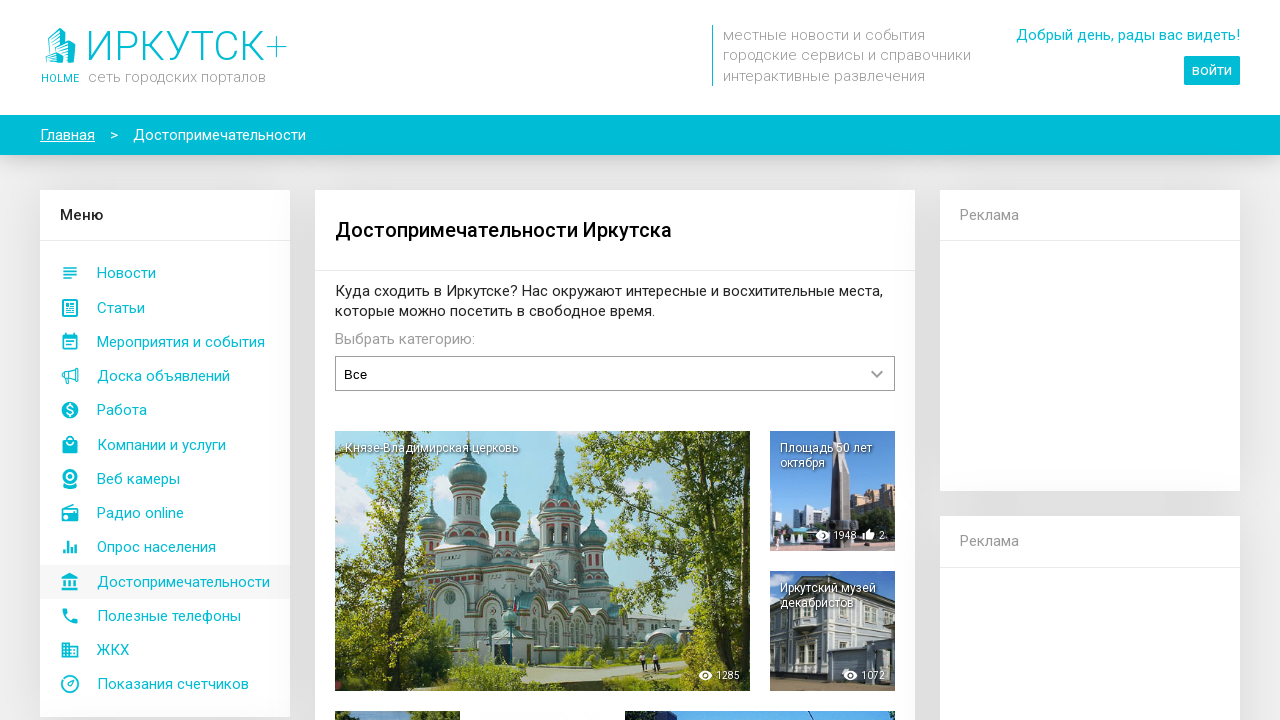

Sights page header loaded
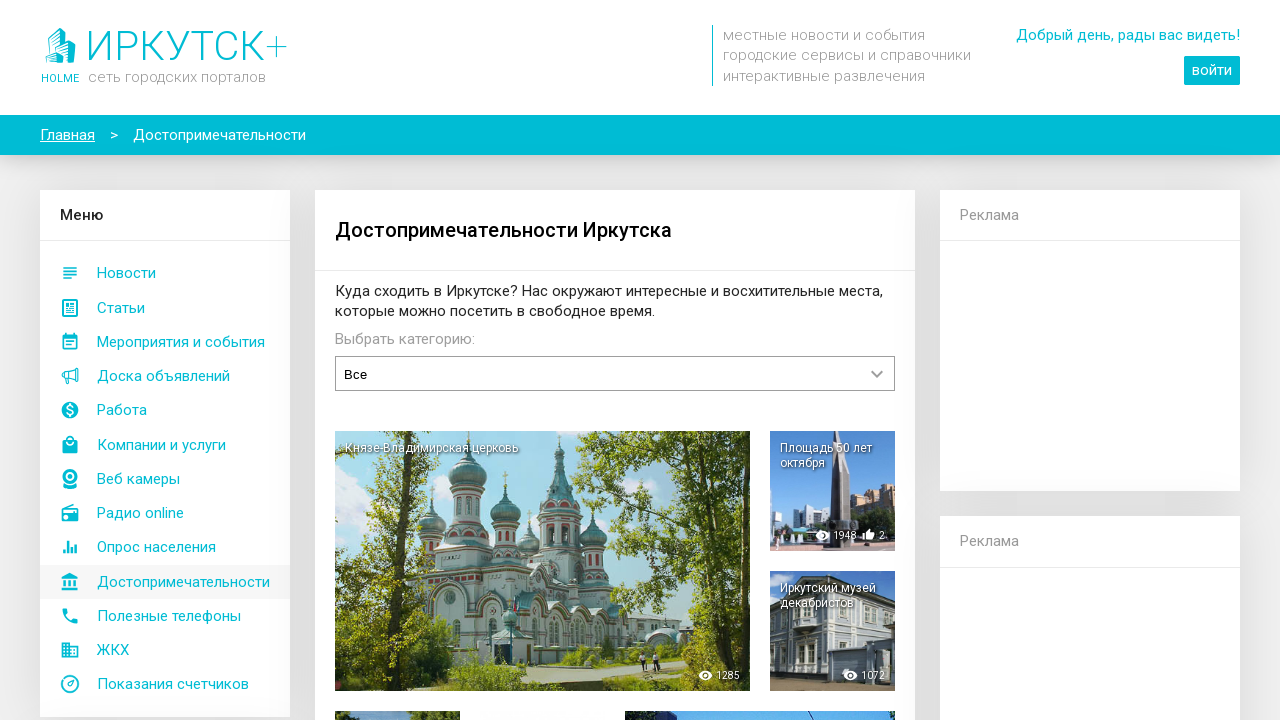

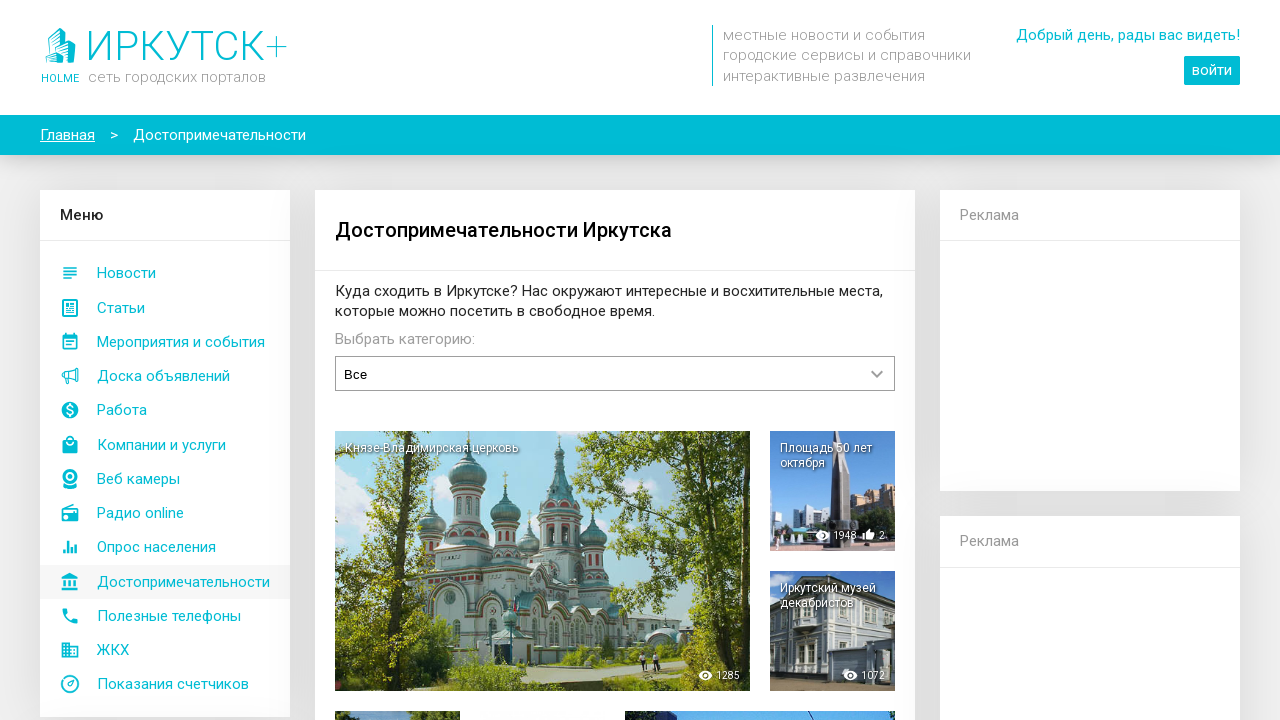